Tests filling the last name field on the practice form.

Starting URL: https://demoqa.com/automation-practice-form

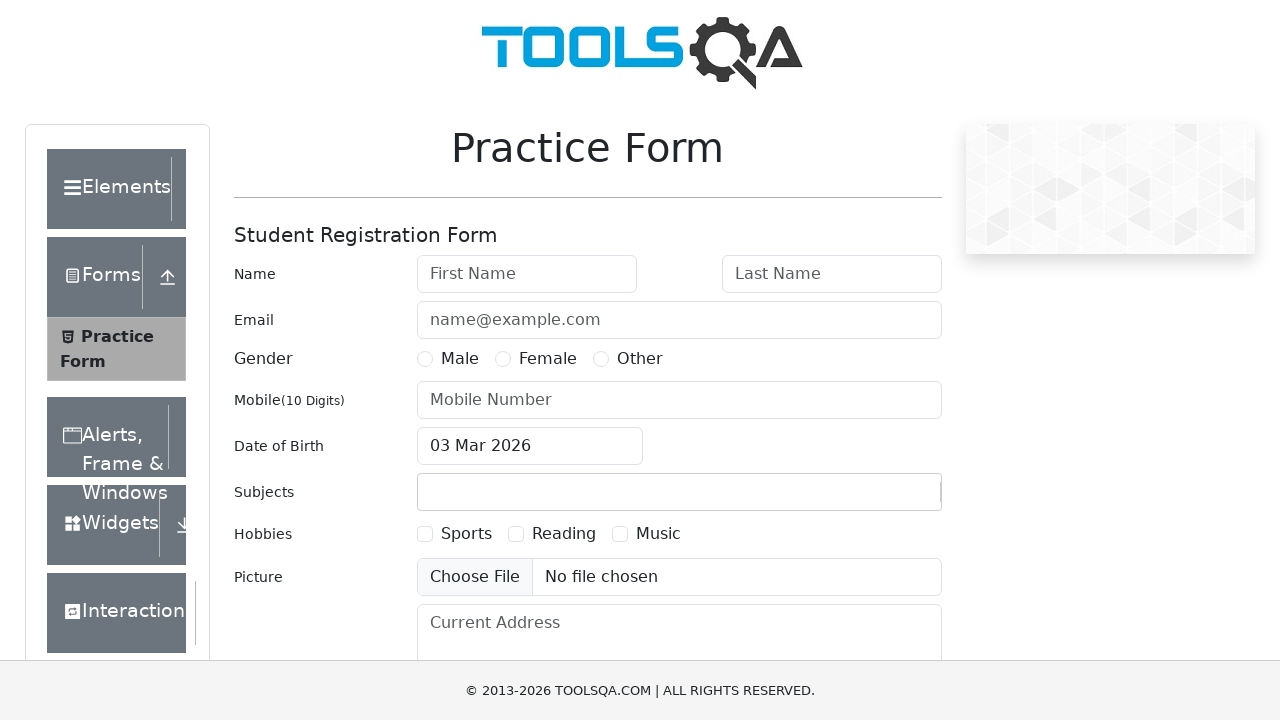

Clicked on the last name field at (832, 274) on #lastName
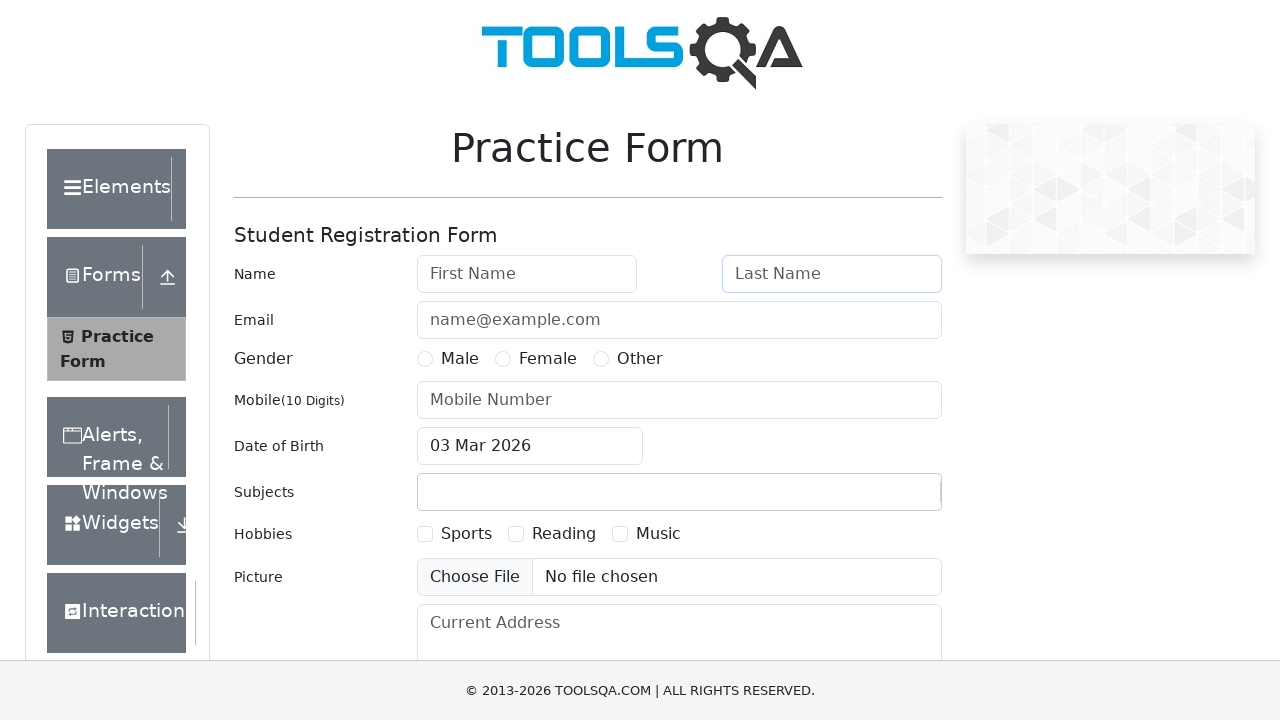

Filled last name field with 'Basar' on #lastName
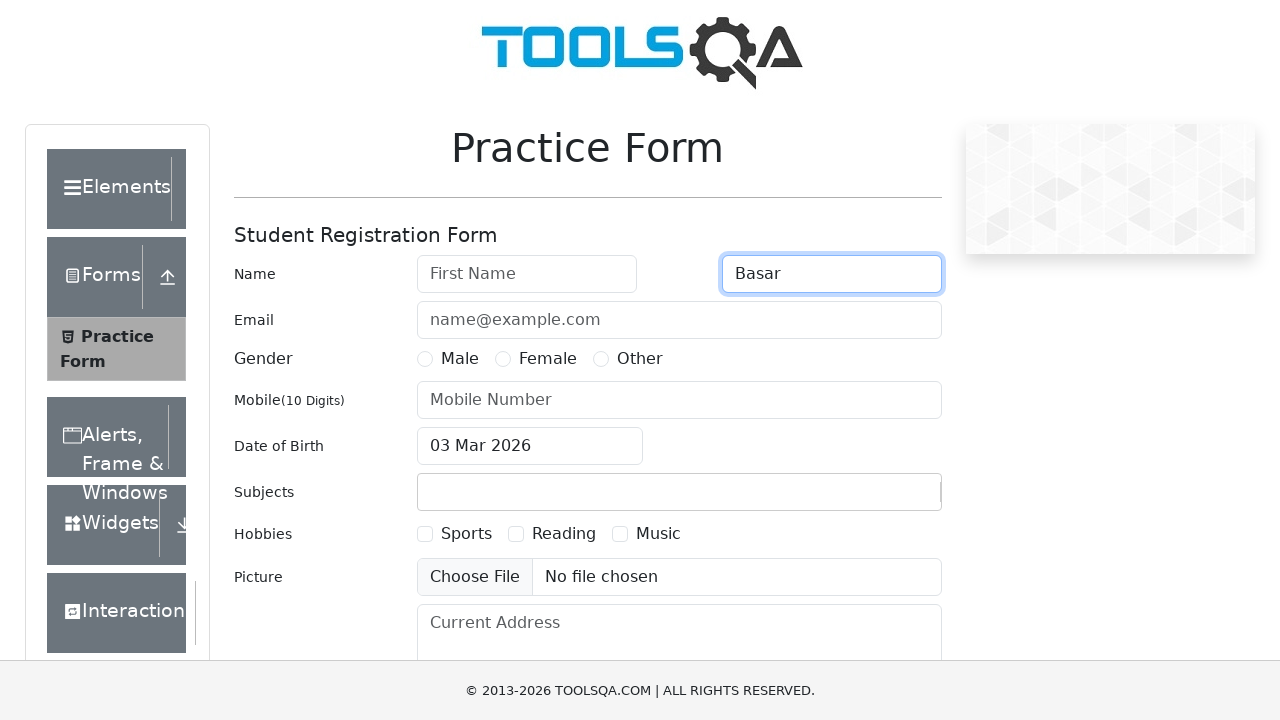

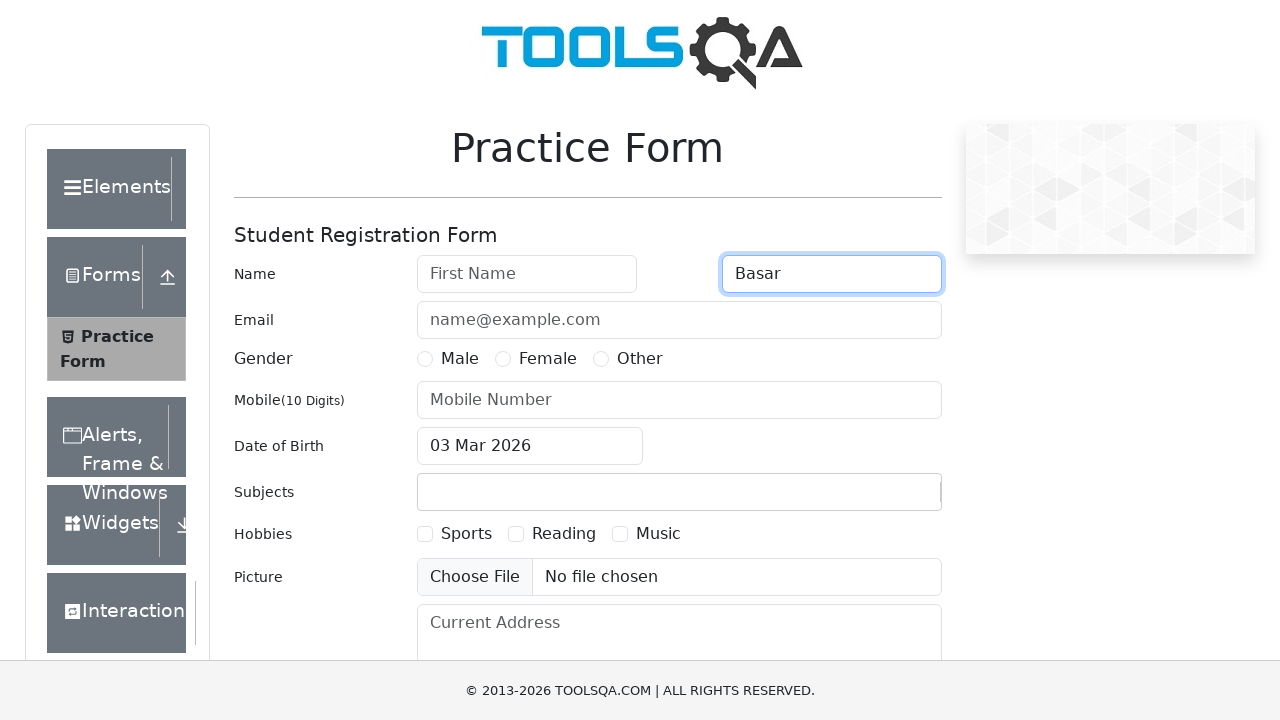